Tests a slow calculator application by setting a delay value, performing a simple addition (7+8), and verifying the result equals 15

Starting URL: https://bonigarcia.dev/selenium-webdriver-java/slow-calculator.html

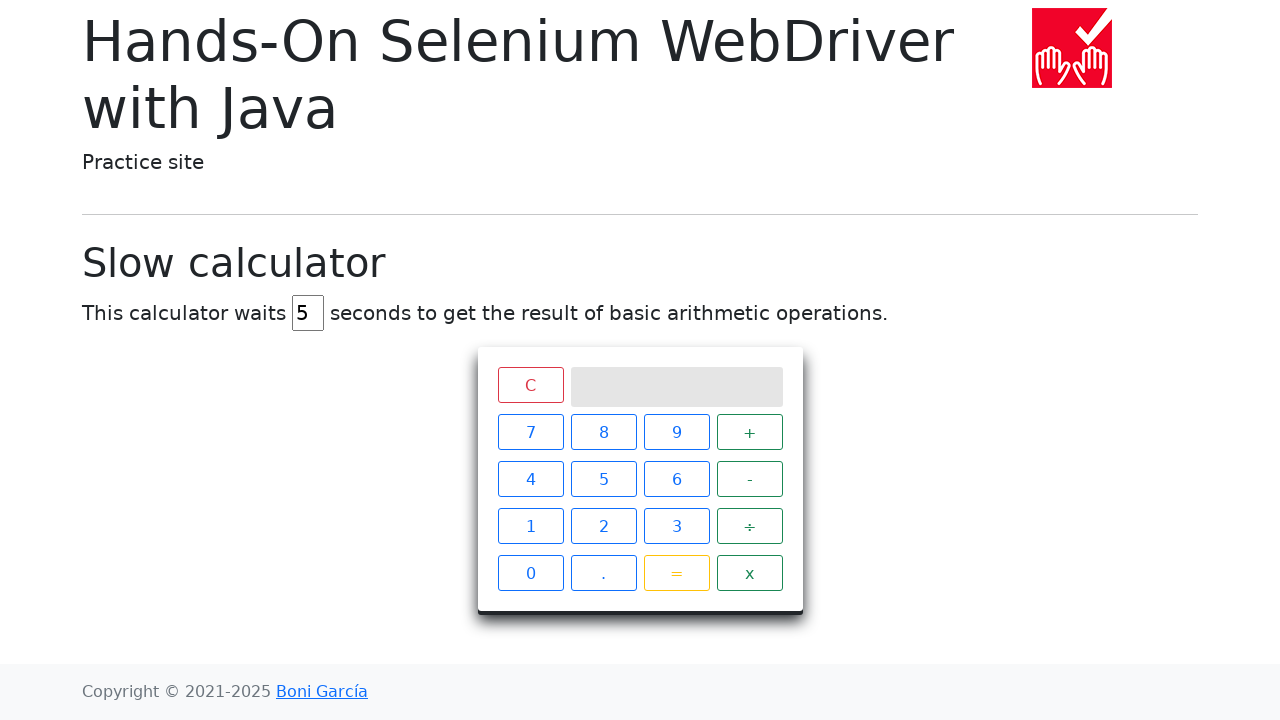

Waited for delay input field to load
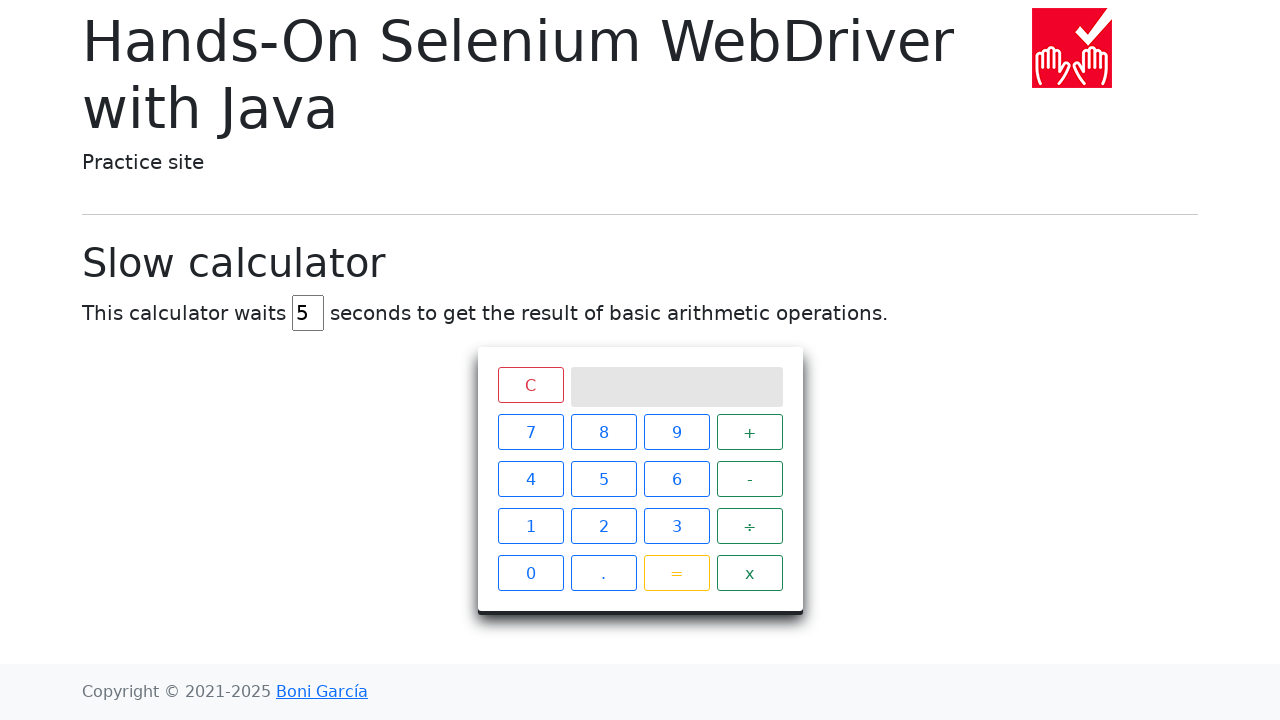

Cleared delay input field on #delay
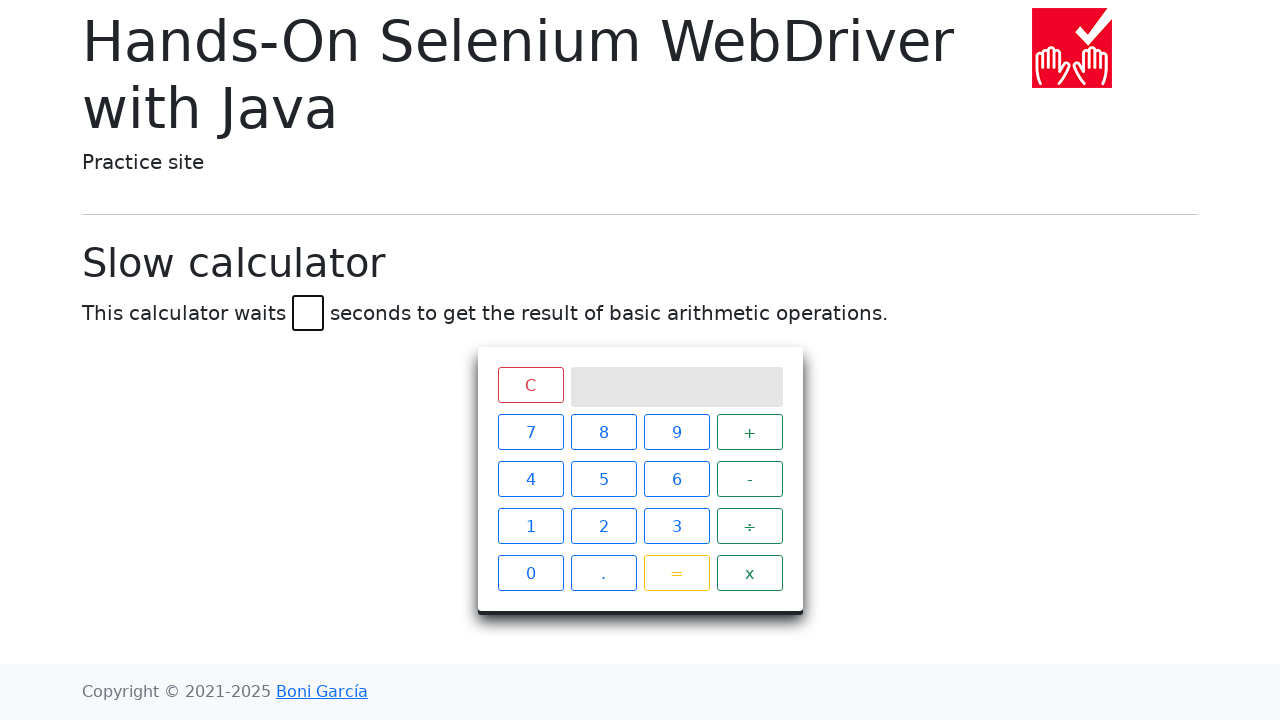

Set delay value to 45 seconds on #delay
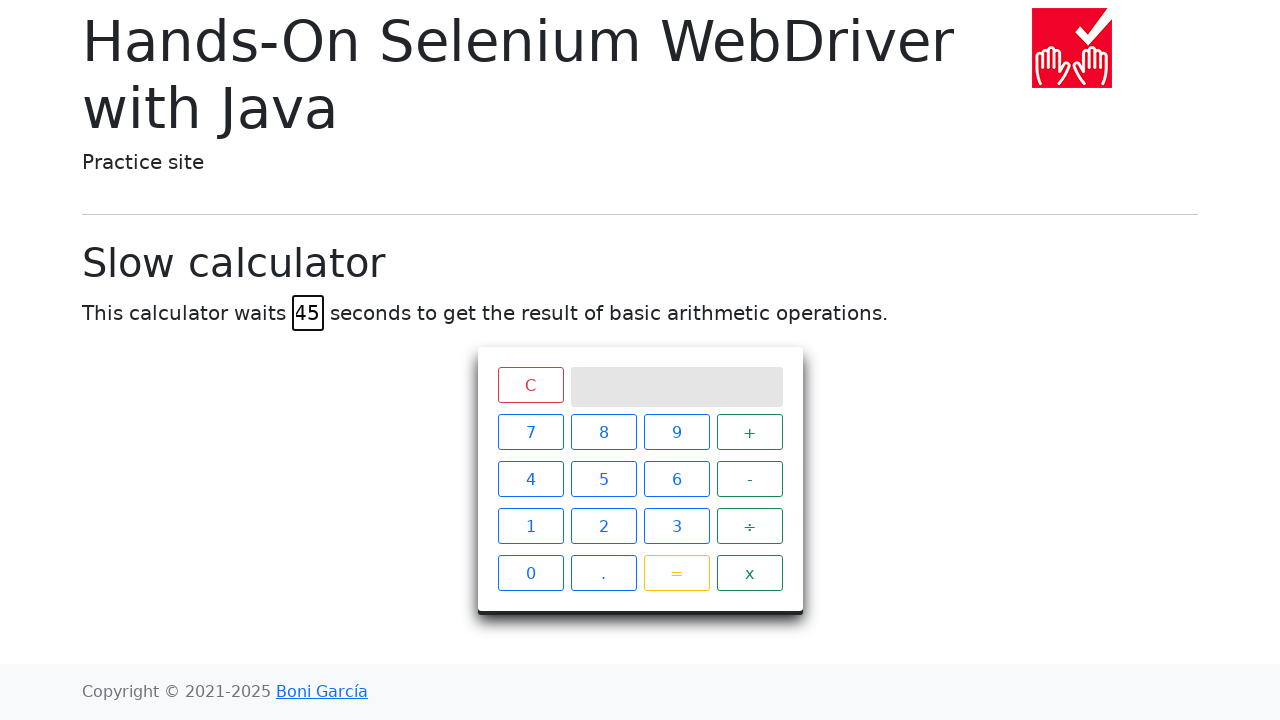

Clicked calculator button '7' at (530, 432) on xpath=//span[text()='7']
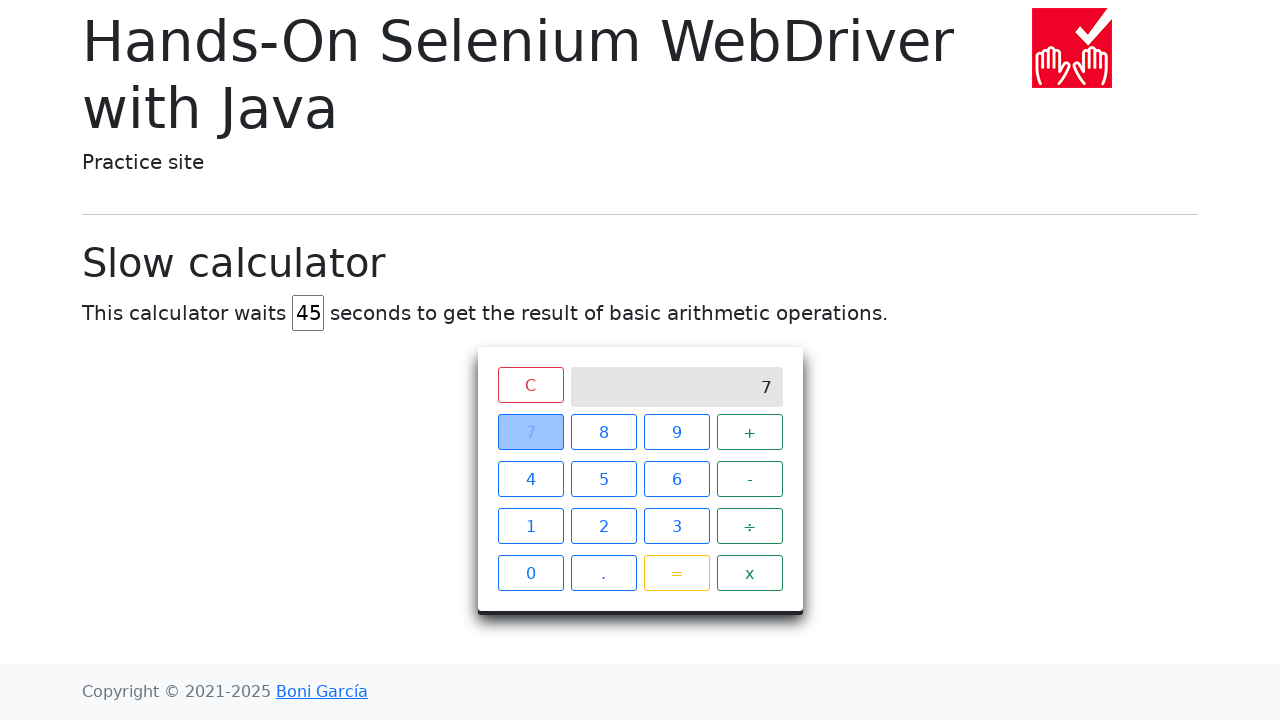

Clicked calculator button '+' at (750, 432) on xpath=//span[text()='+']
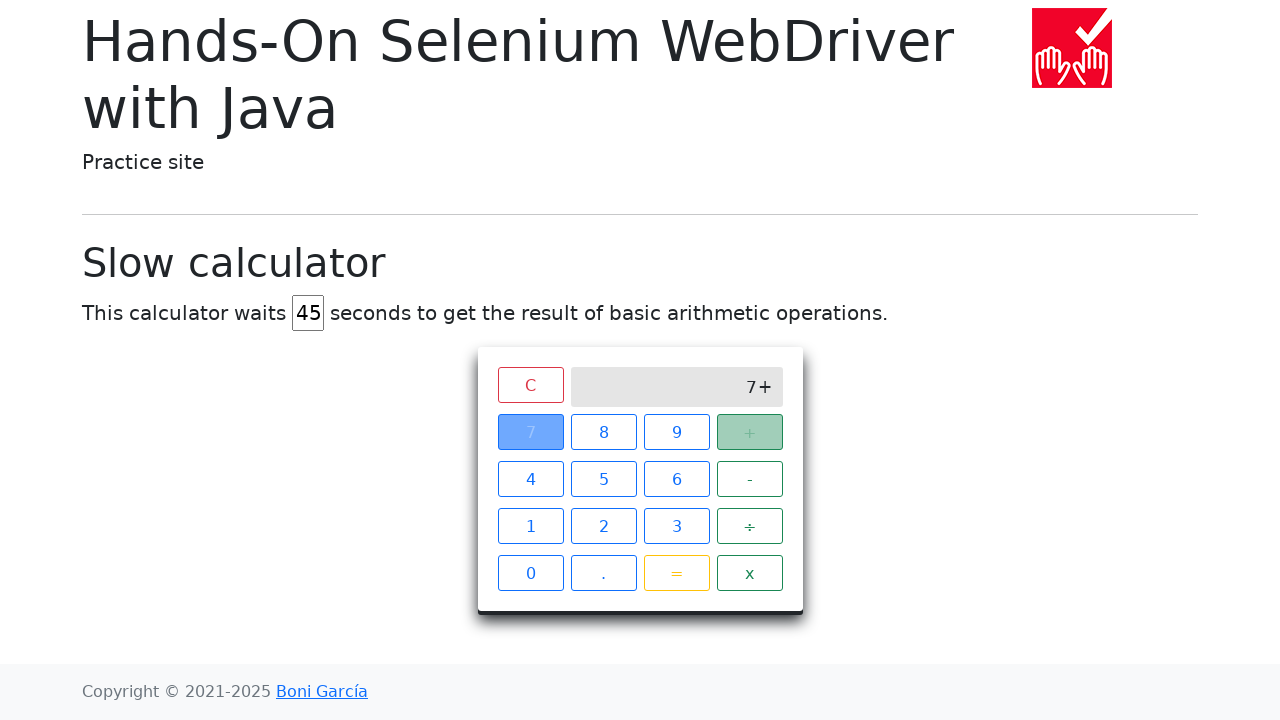

Clicked calculator button '8' at (604, 432) on xpath=//span[text()='8']
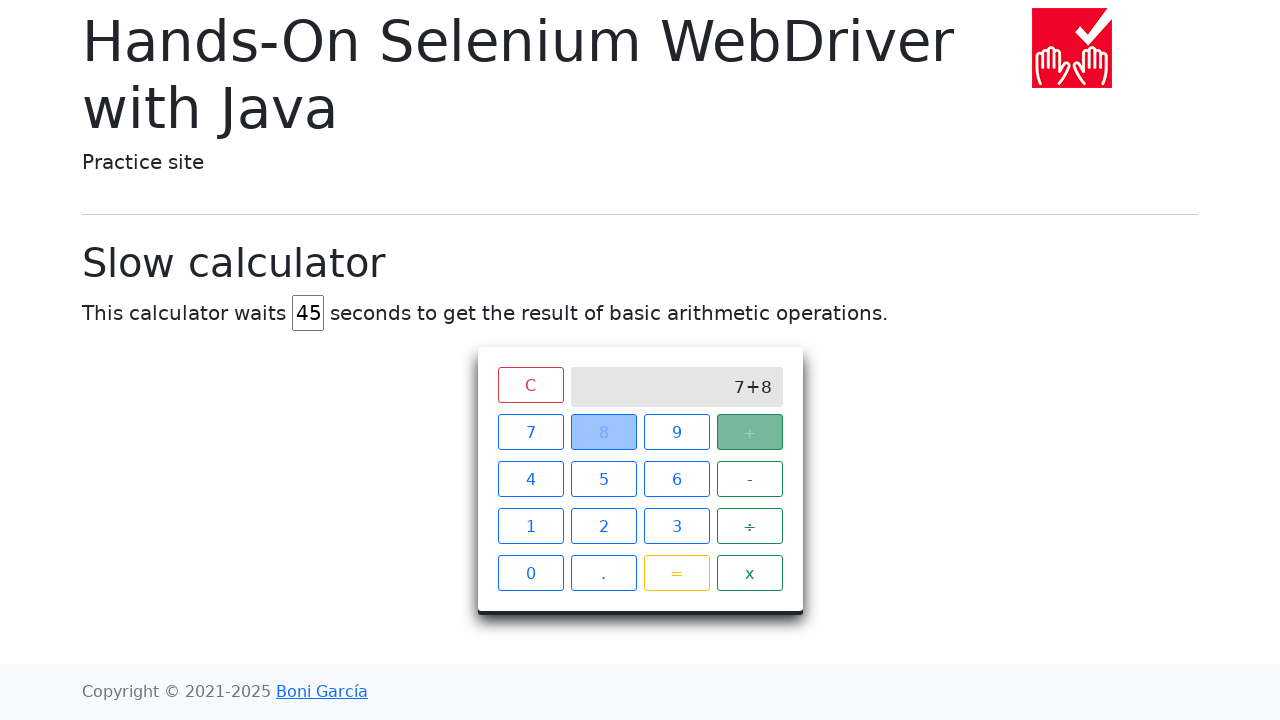

Clicked calculator button '=' to compute result at (676, 573) on xpath=//span[text()='=']
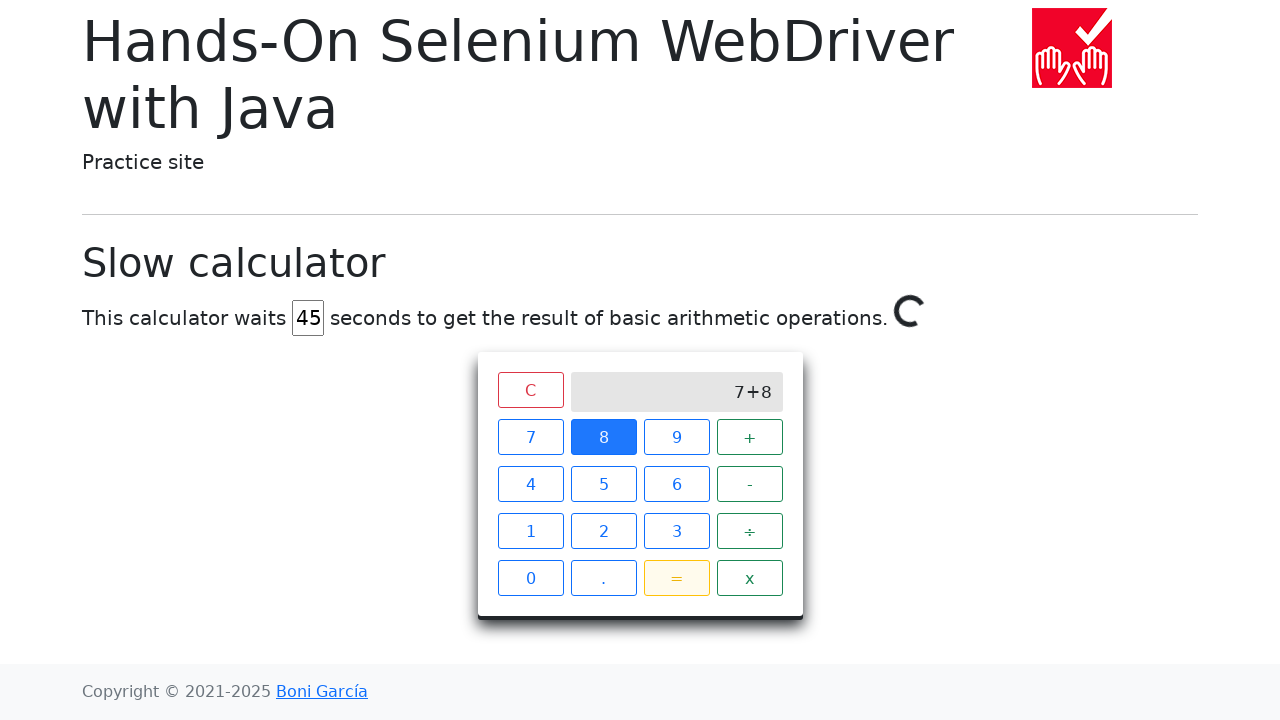

Waited for calculation result '15' to appear (accounting for 45 second delay)
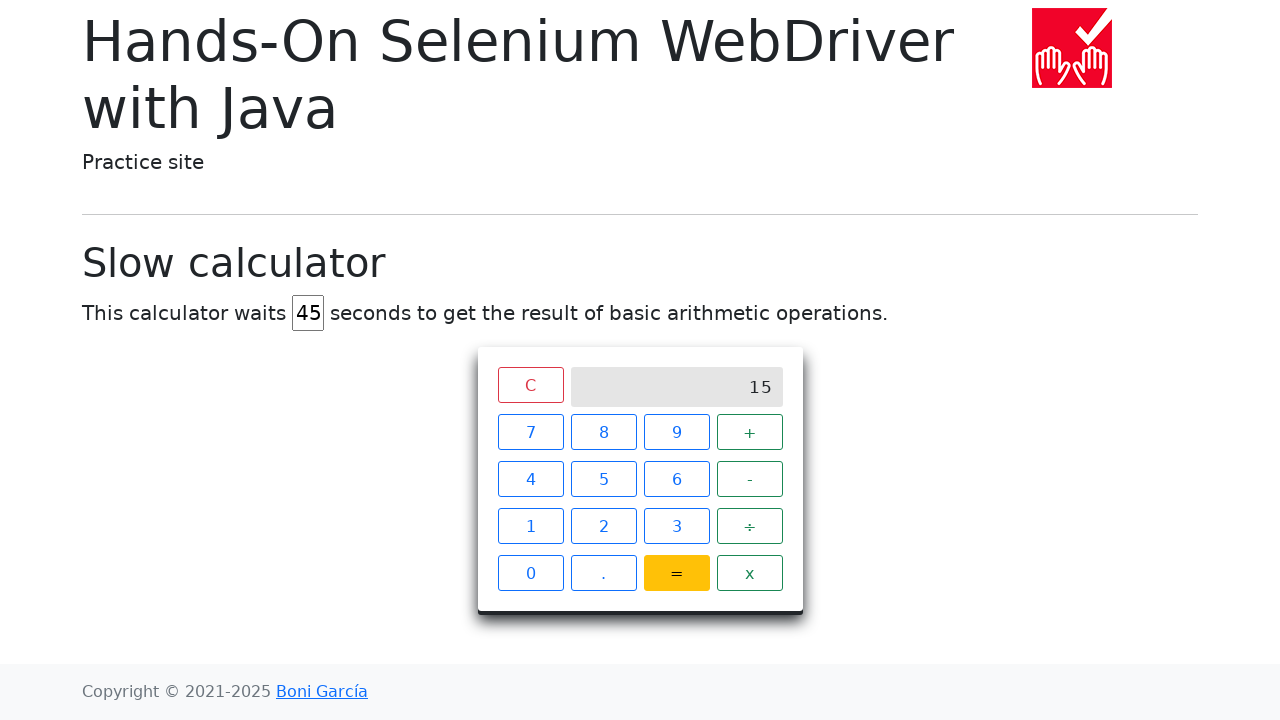

Retrieved result text from calculator screen
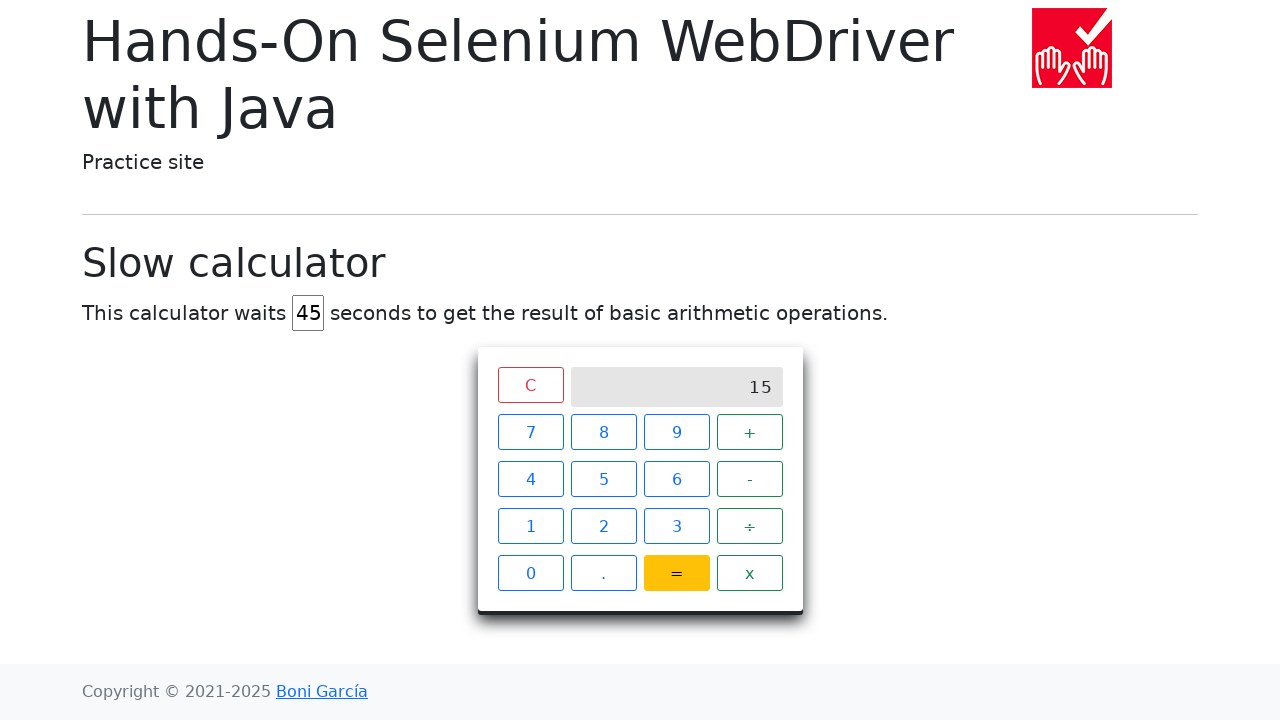

Verified that calculator result equals '15'
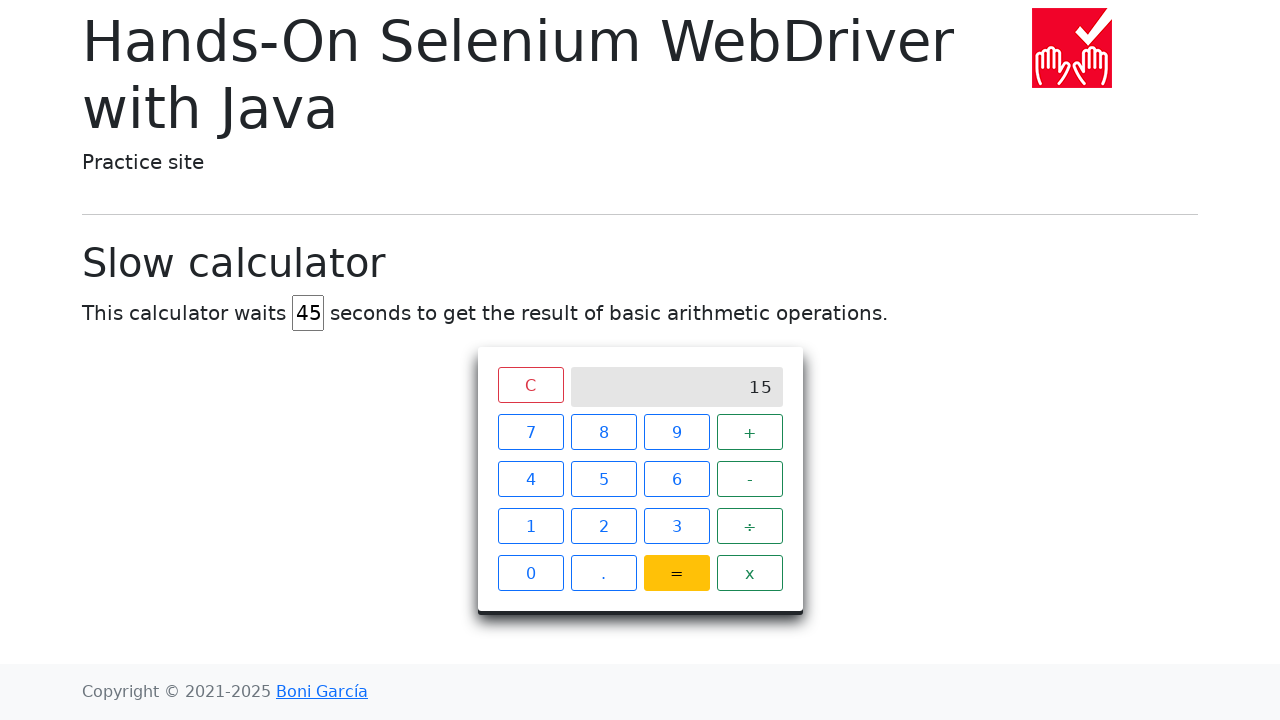

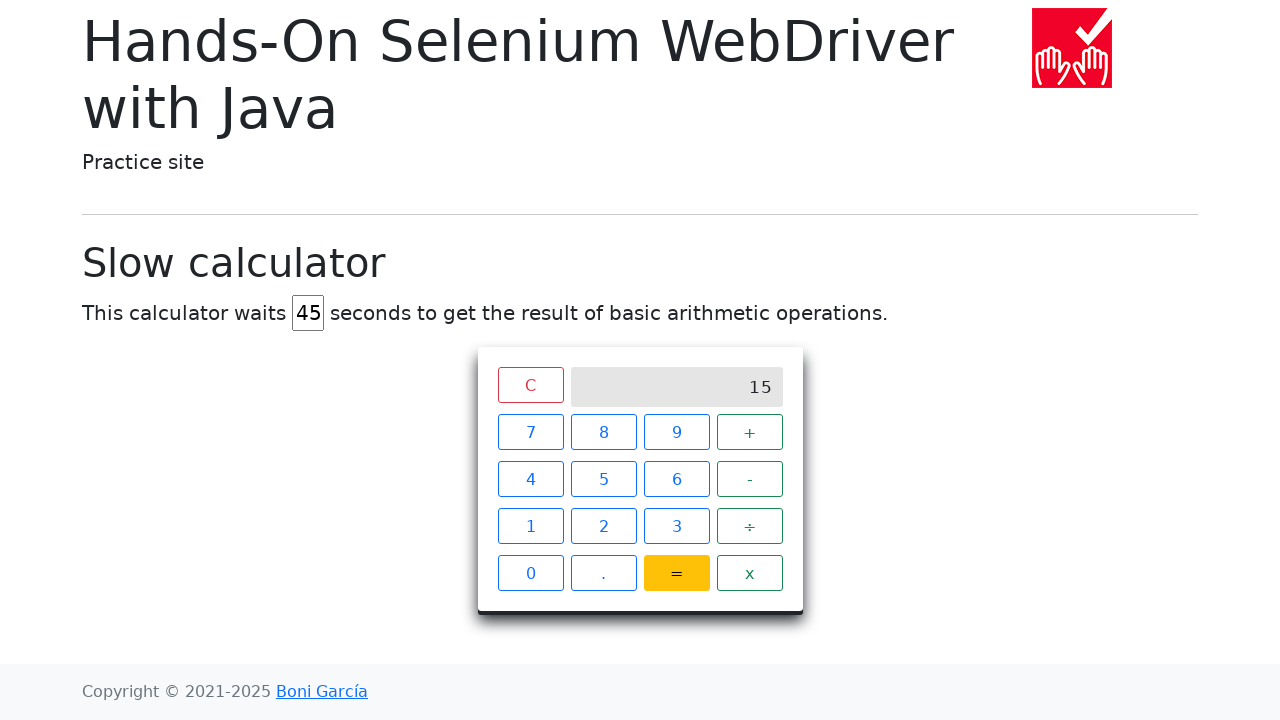